Tests a practice form by filling in personal information including first name, last name, email, phone number, selecting gender, and setting date of birth using a date picker.

Starting URL: https://demoqa.com/automation-practice-form

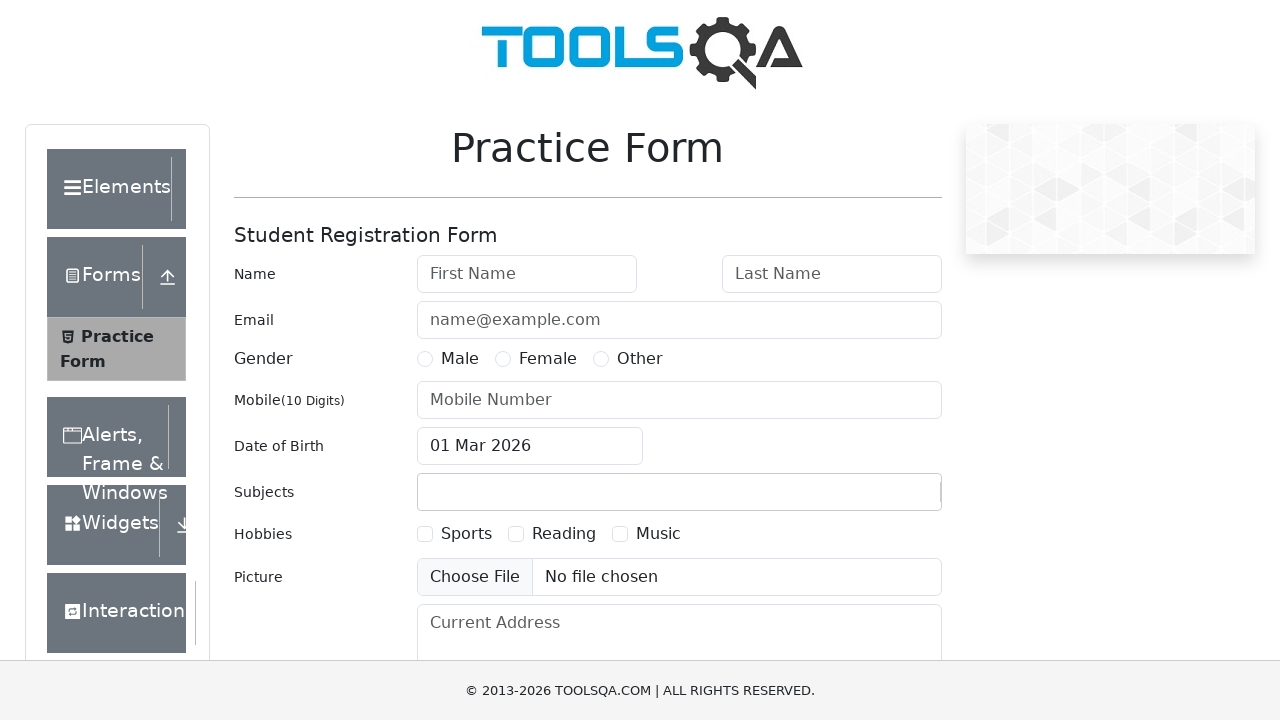

Filled first name field with 'Victor' on #firstName
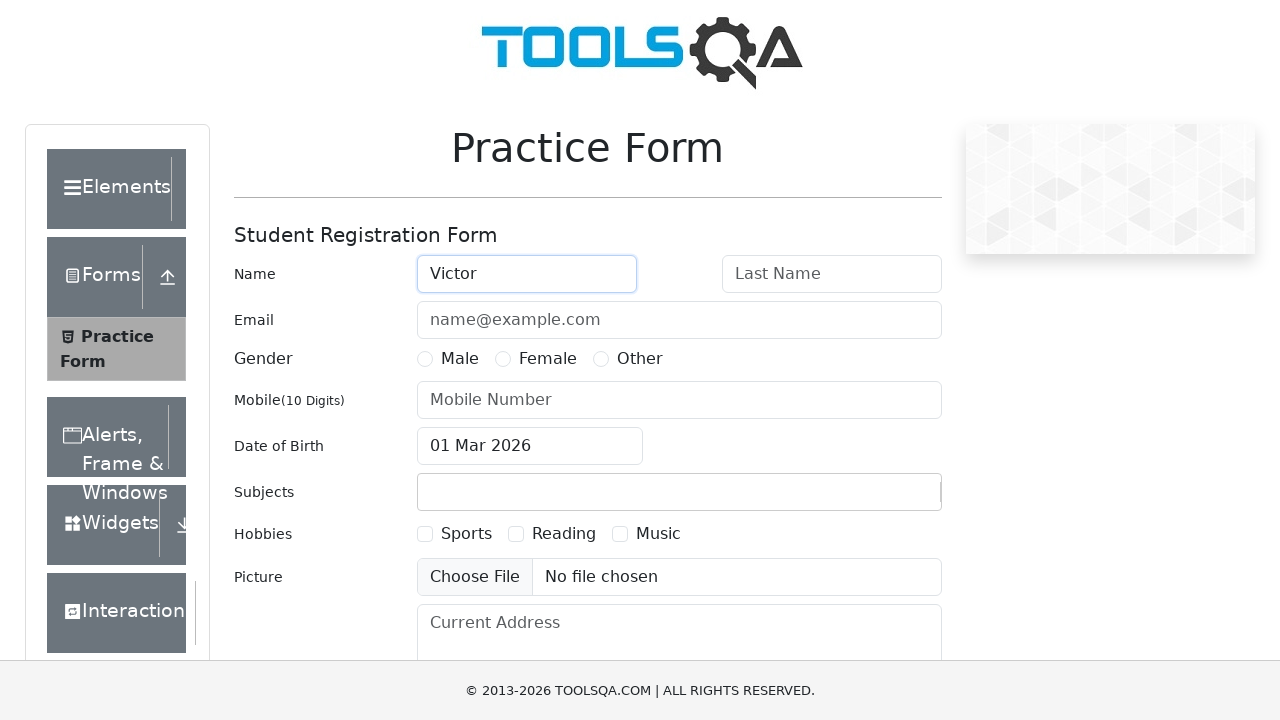

Filled last name field with 'Hasselblad' on #lastName
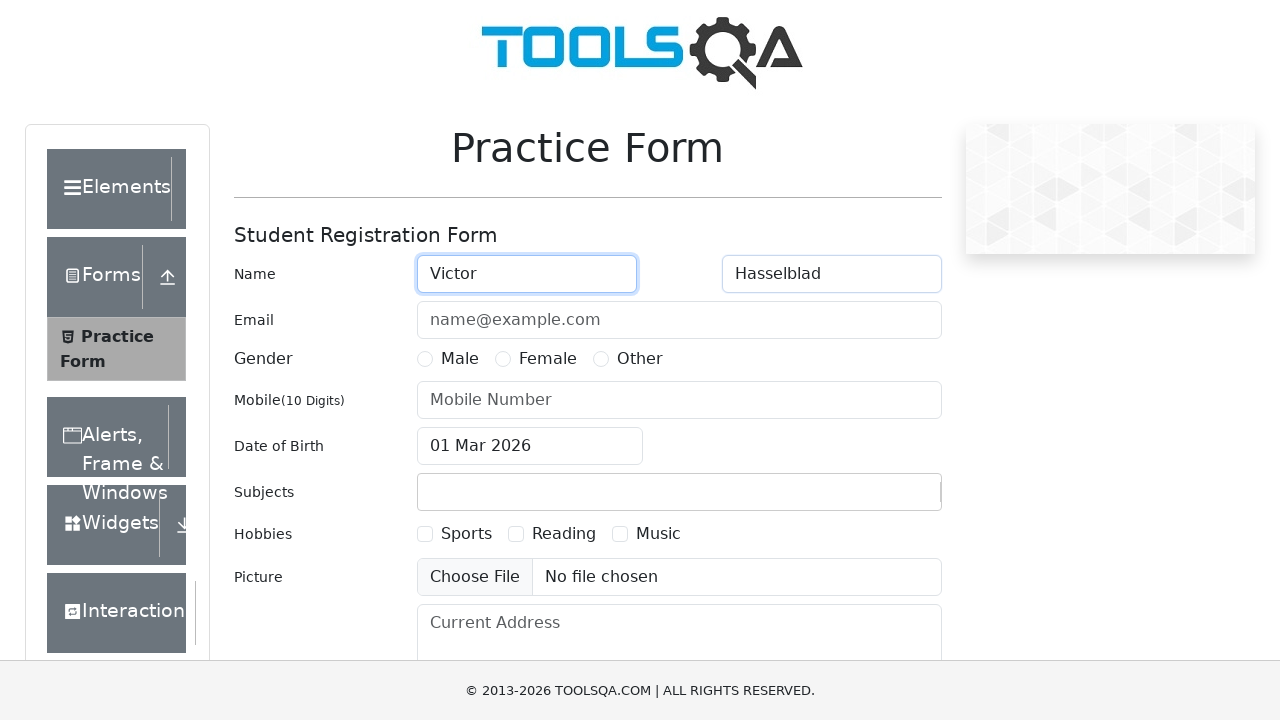

Filled email field with 'apac@hasselblad.com' on #userEmail
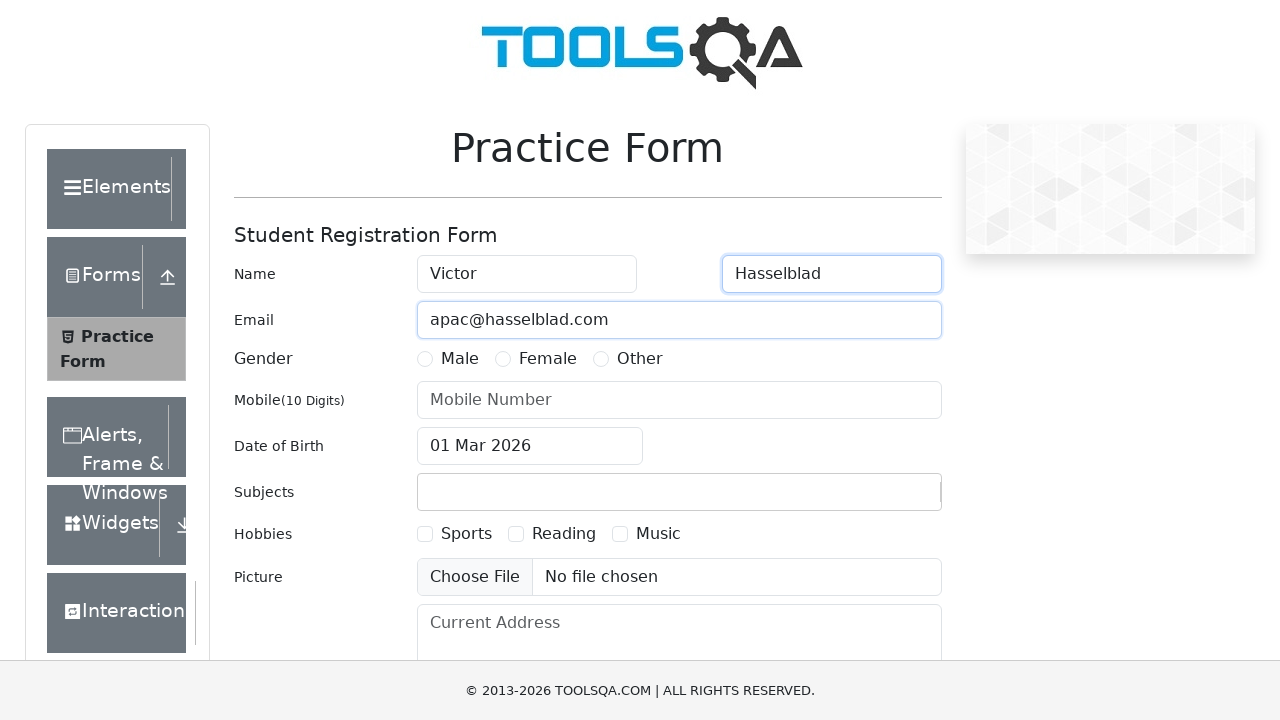

Filled phone number field with '1234567890' on #userNumber
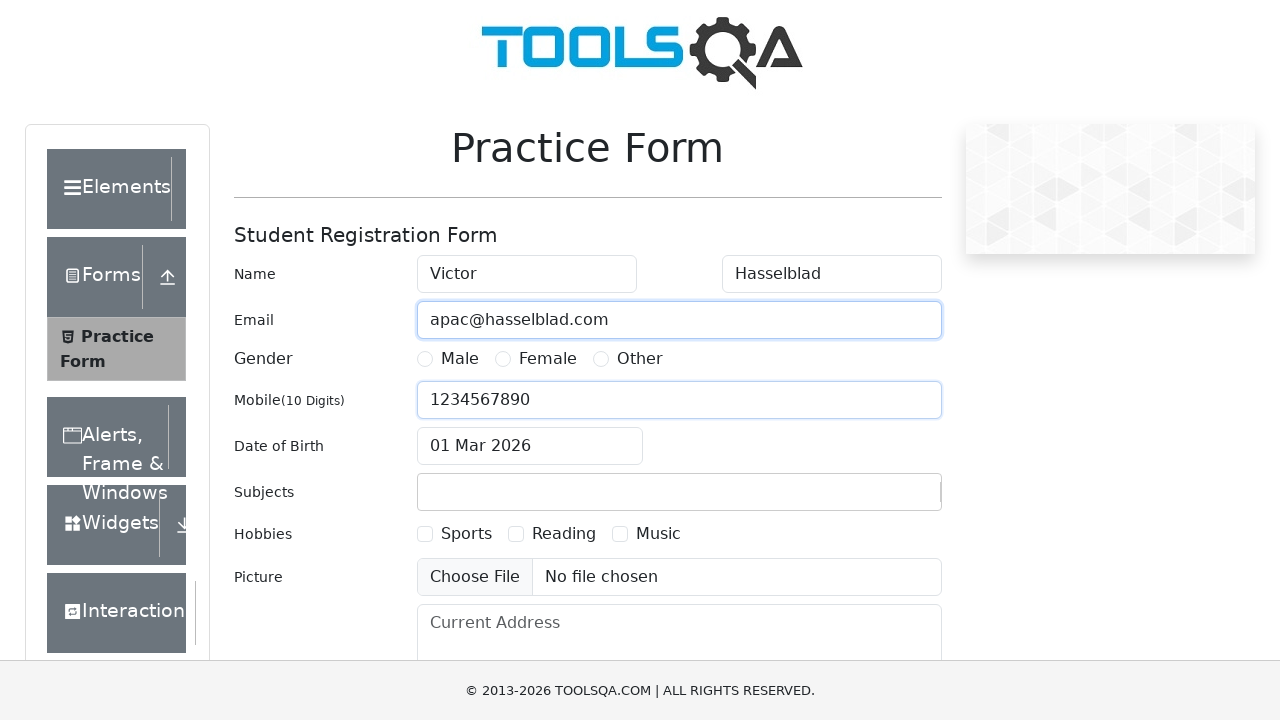

Selected Male gender option at (460, 359) on label[for='gender-radio-1']
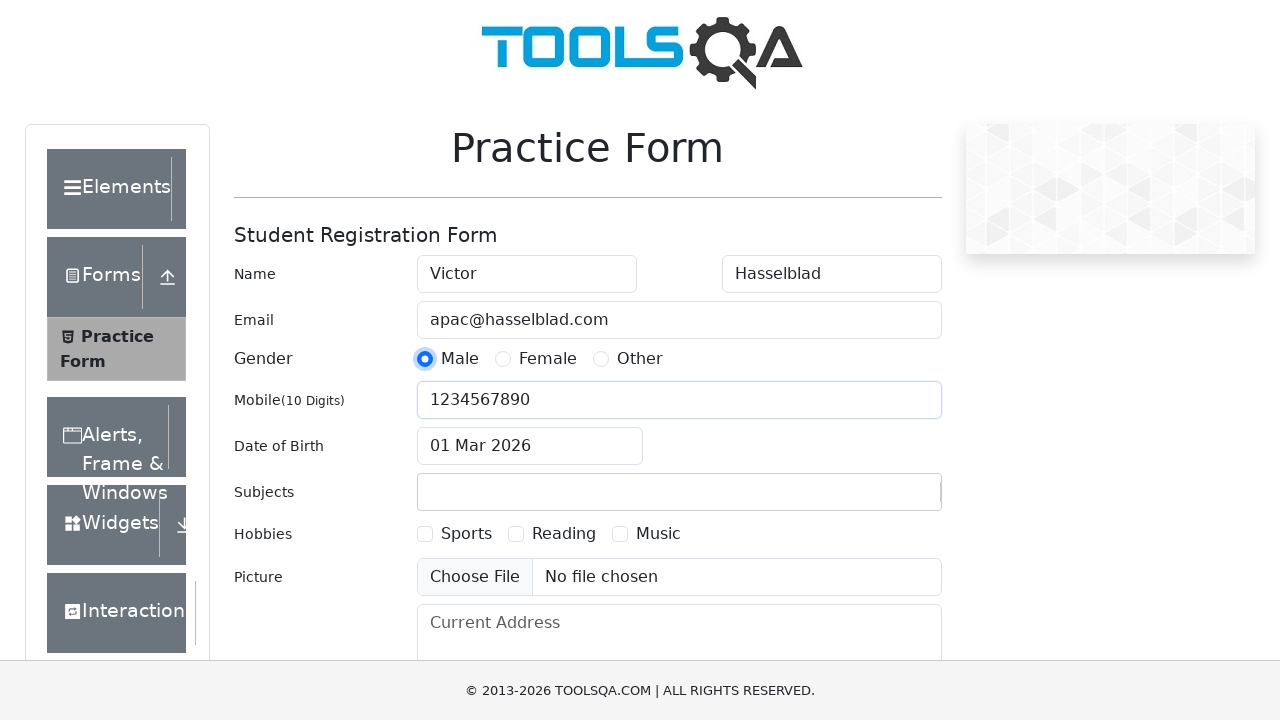

Opened date of birth picker at (530, 446) on #dateOfBirthInput
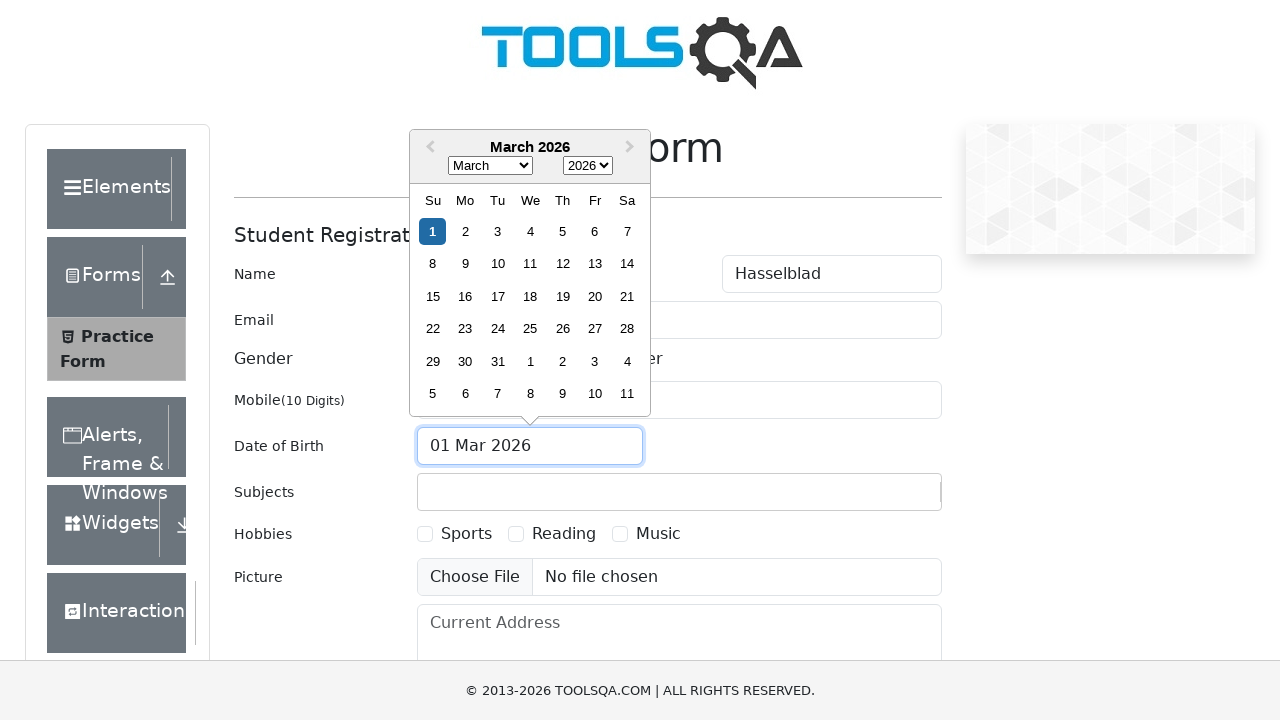

Selected year 1974 from date picker on .react-datepicker__year-select
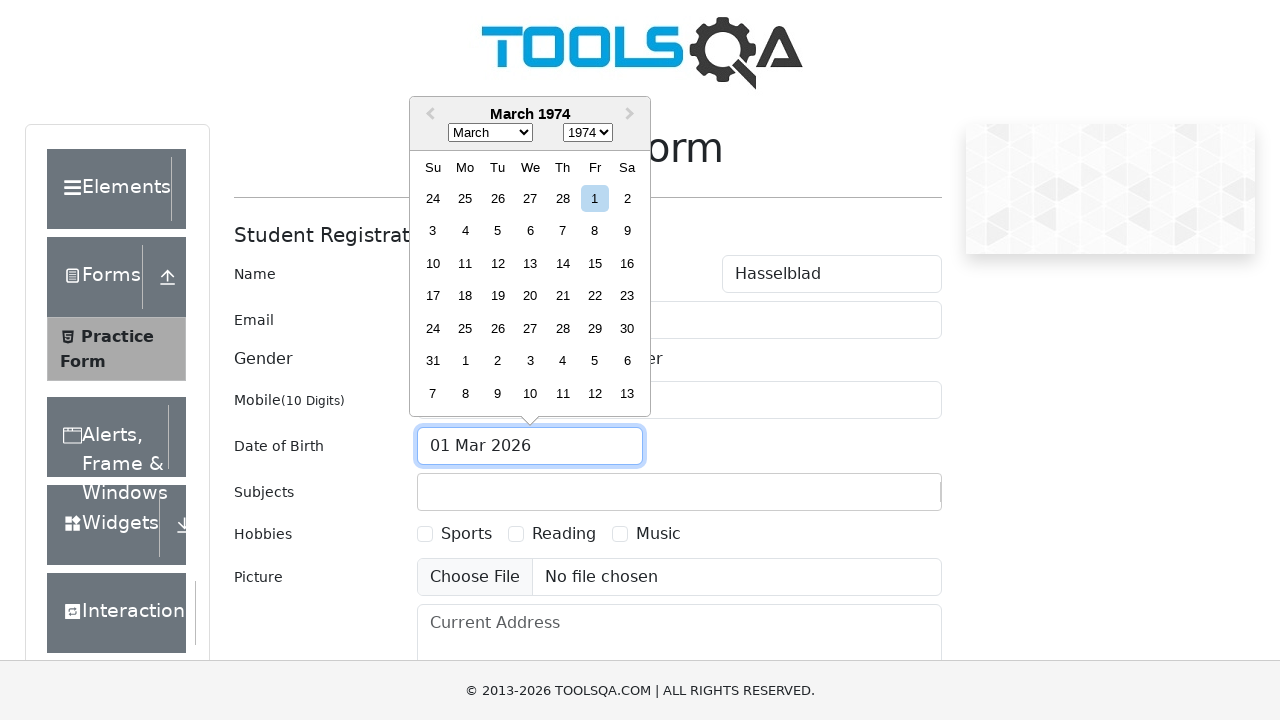

Selected month November (10) from date picker on .react-datepicker__month-select
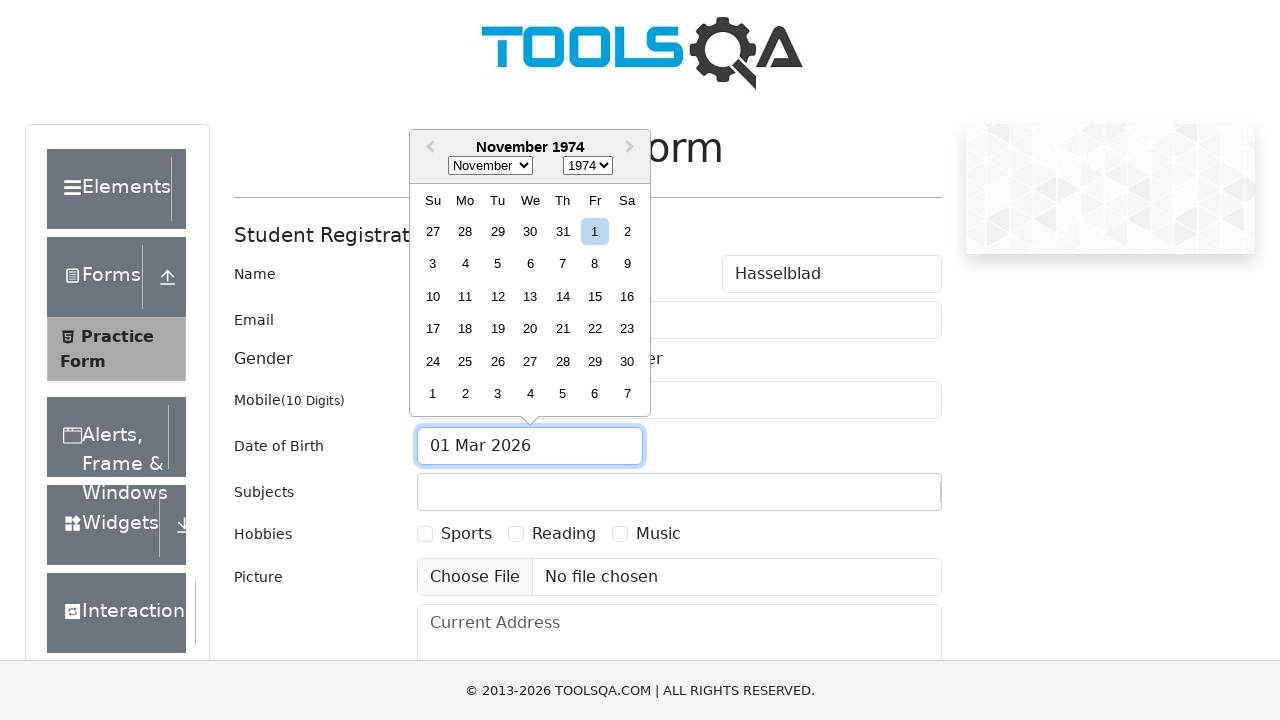

Selected day 20 from date picker (November 20, 1974) at (530, 329) on div[aria-label*='November 20']
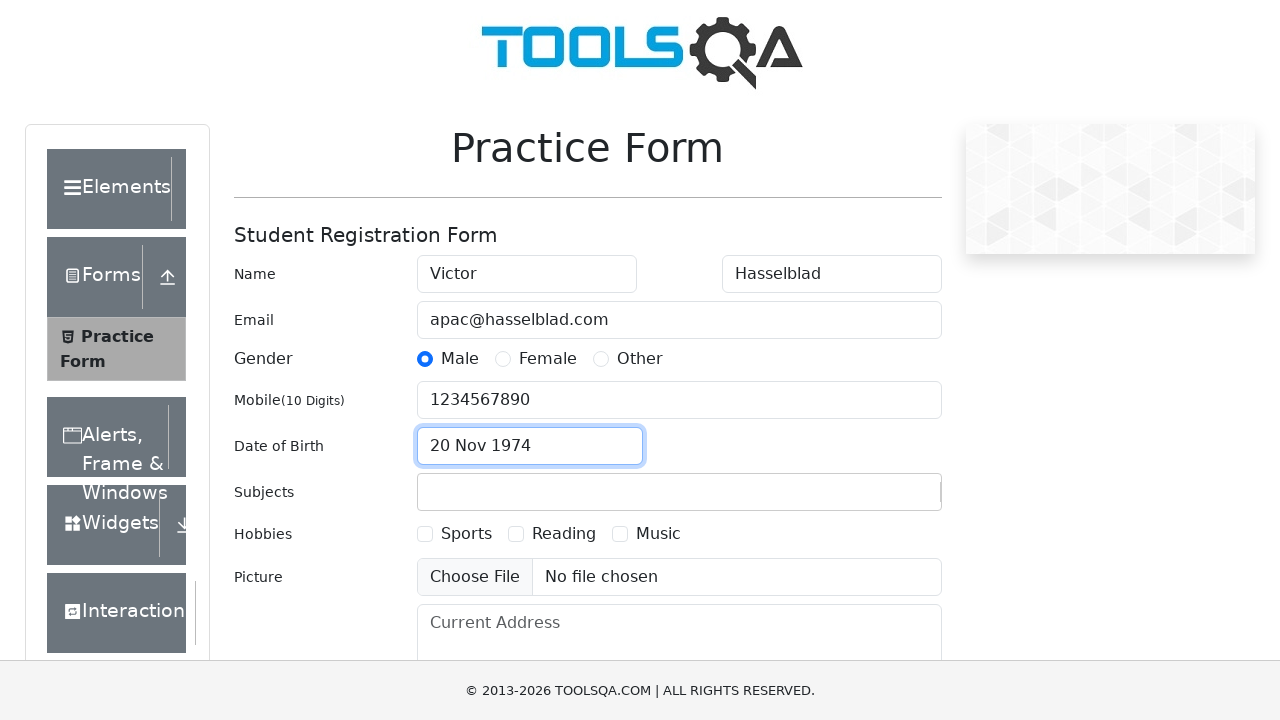

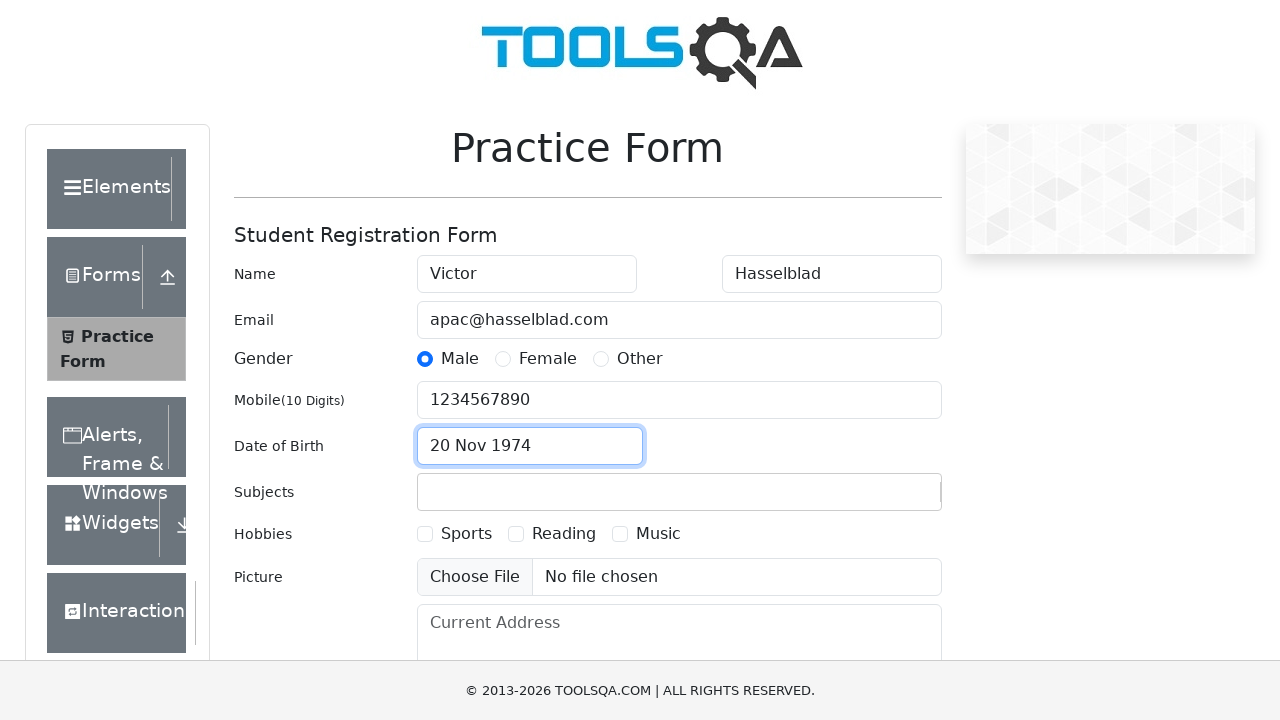